Tests the NSE India corporate announcements page by searching for a stock ticker (CIPLA), selecting it from the autocomplete dropdown, and clicking the 1-month time frame filter button.

Starting URL: https://www.nseindia.com/companies-listing/corporate-filings-announcements

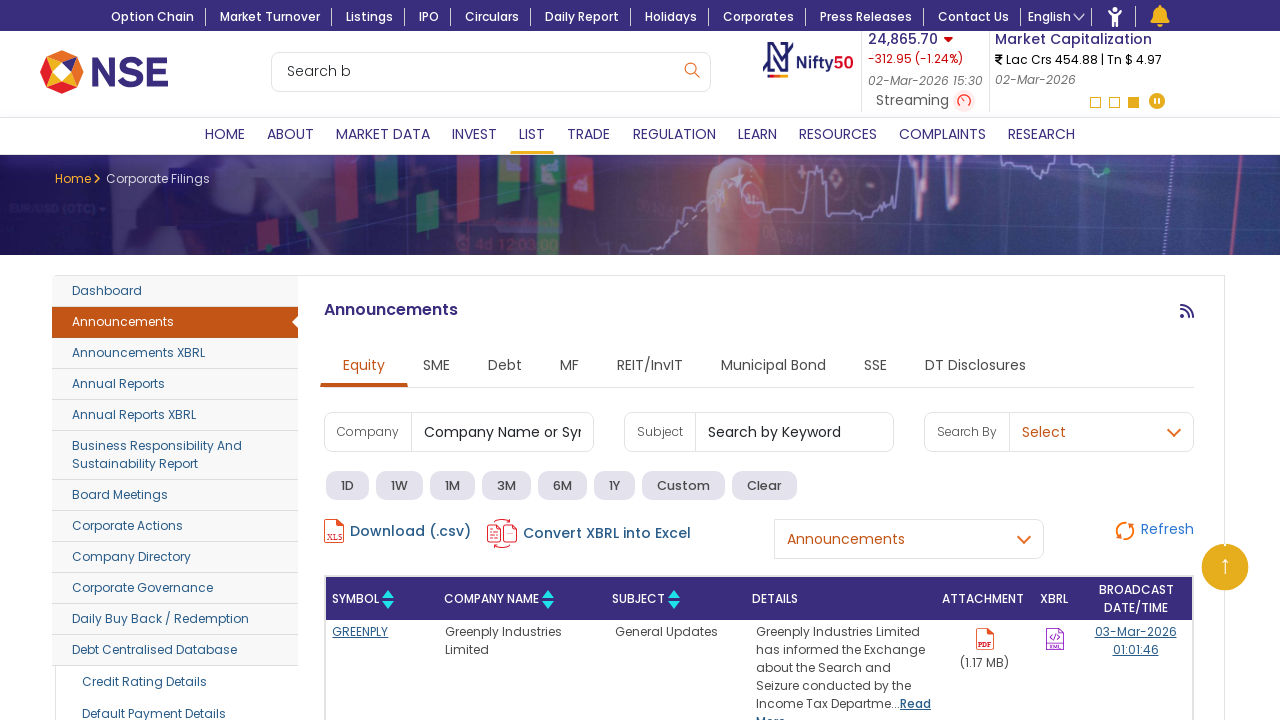

Waited for page to load with networkidle state
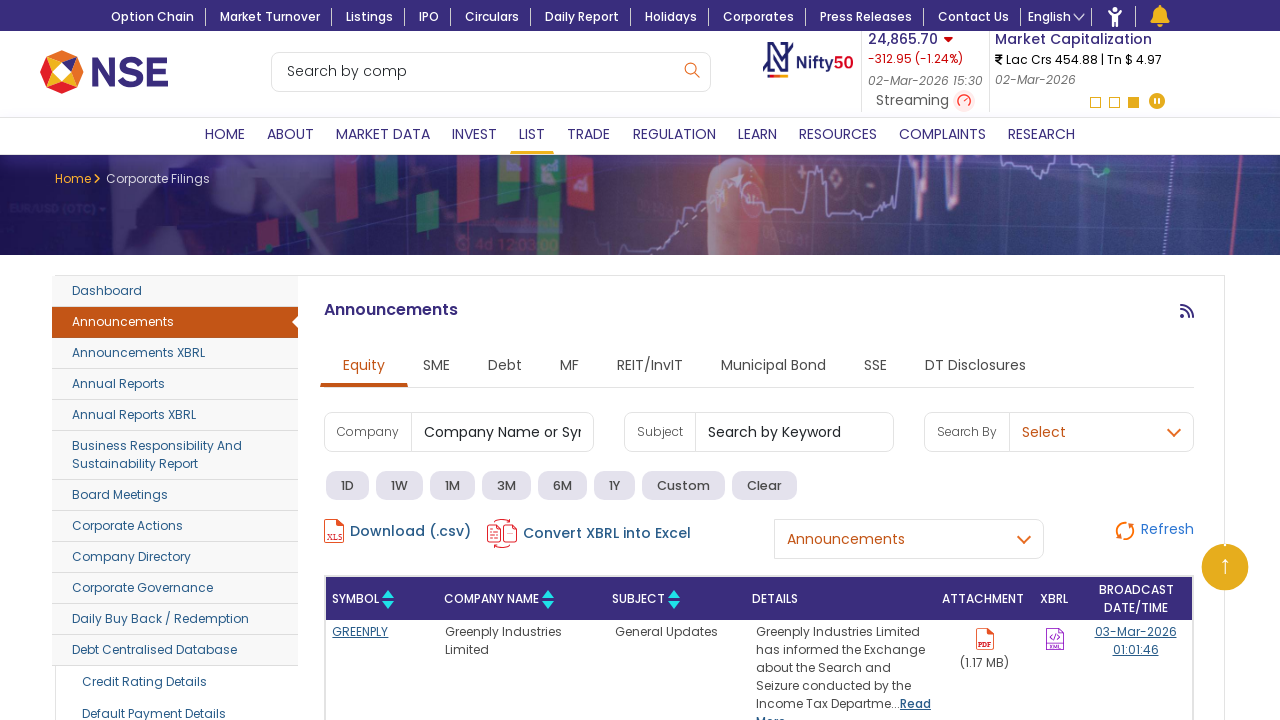

Waited for ticker input field to be visible
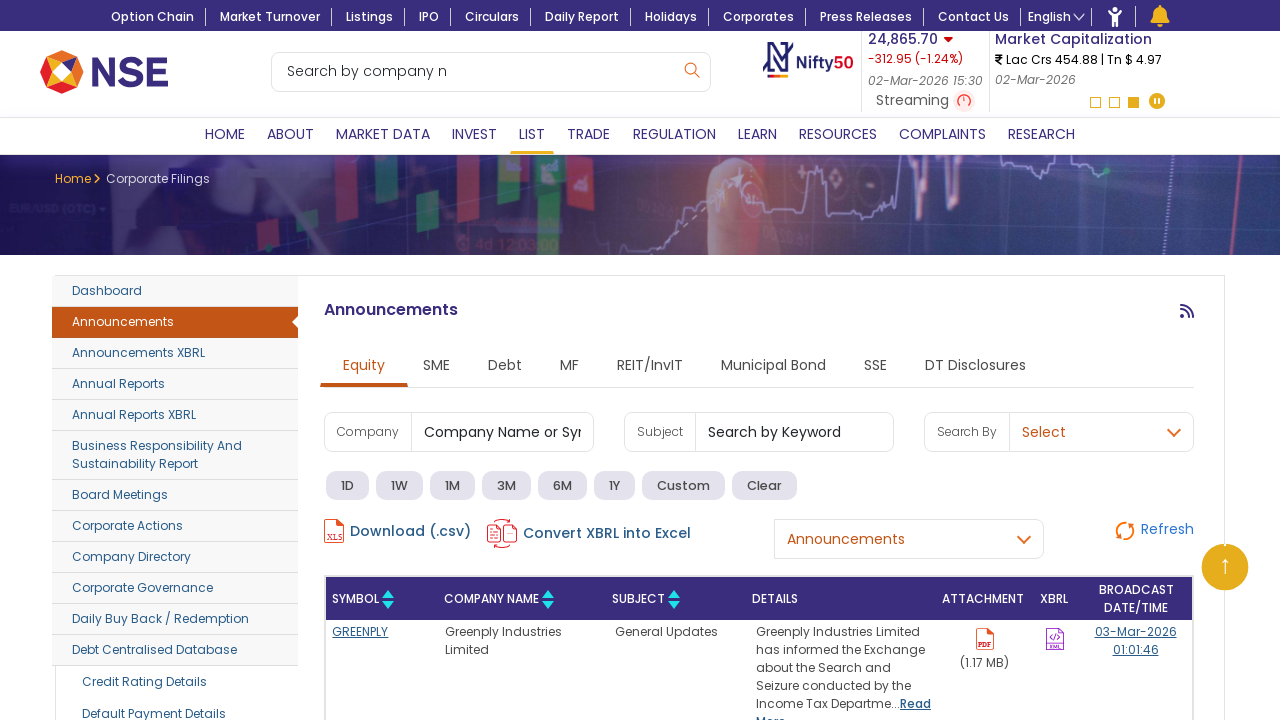

Clicked ticker input field at (502, 432) on xpath=/html[1]/body[1]/div[12]/div[1]/div[1]/section[1]/div[1]/div[1]/div[2]/div
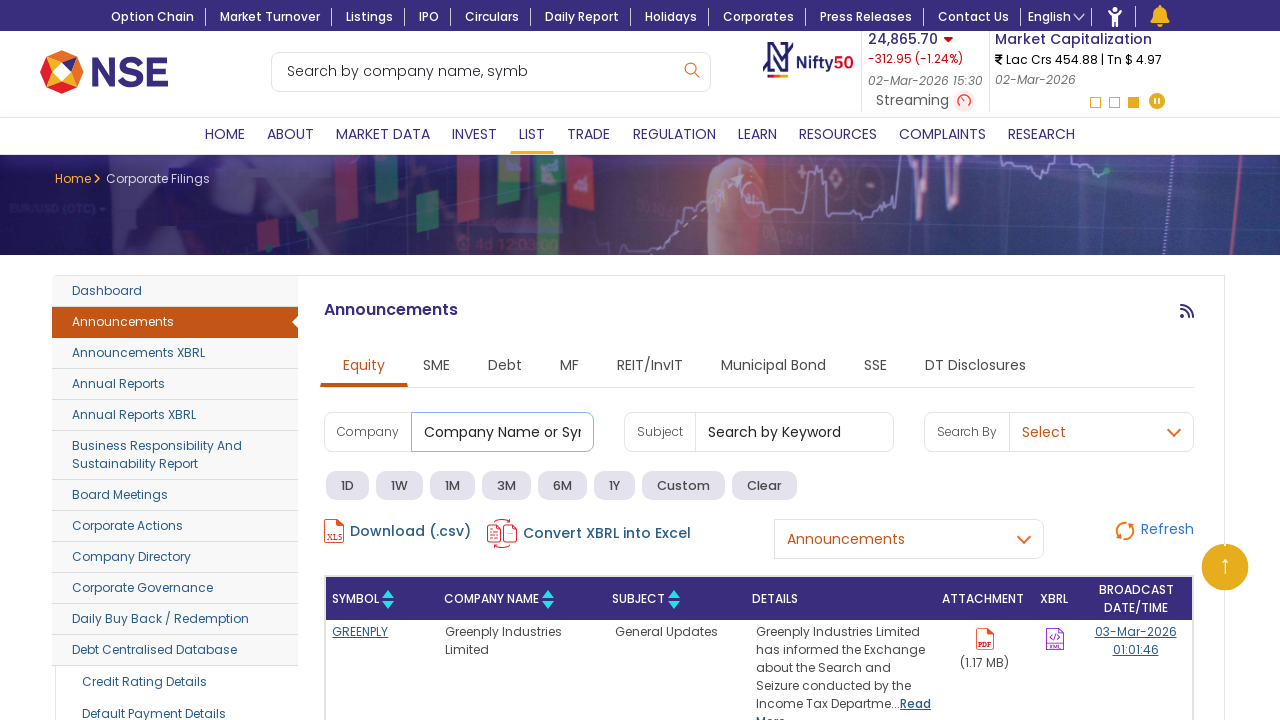

Filled ticker input field with 'CIPLA' on xpath=/html[1]/body[1]/div[12]/div[1]/div[1]/section[1]/div[1]/div[1]/div[2]/div
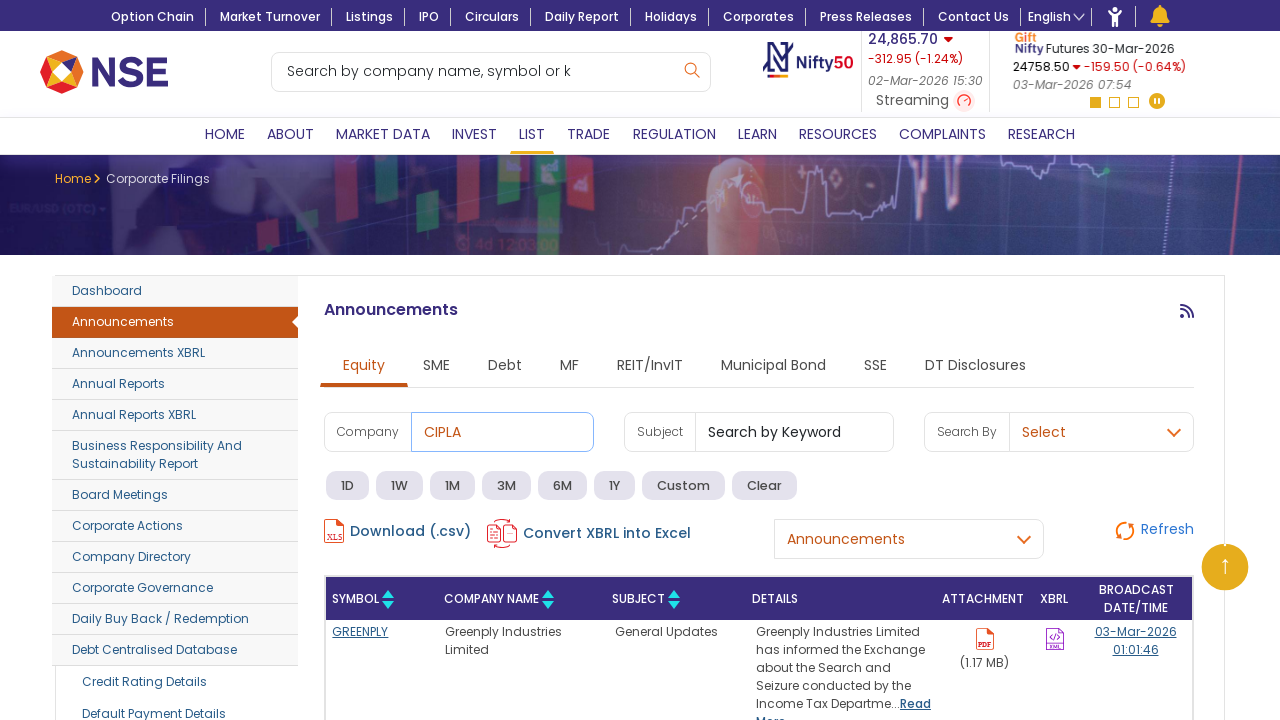

Waited for autocomplete dropdown to show 'CIPLA'
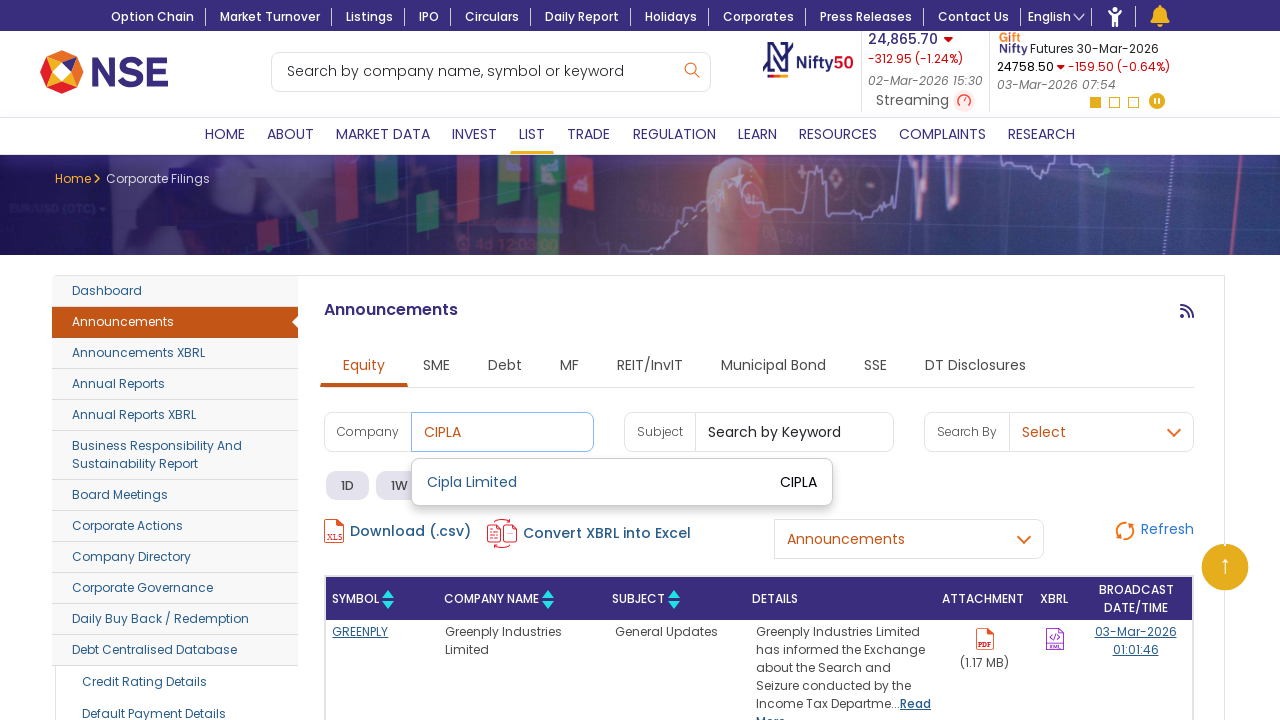

Selected 'CIPLA' from autocomplete dropdown at (798, 482) on xpath=//p/span[text()='CIPLA']
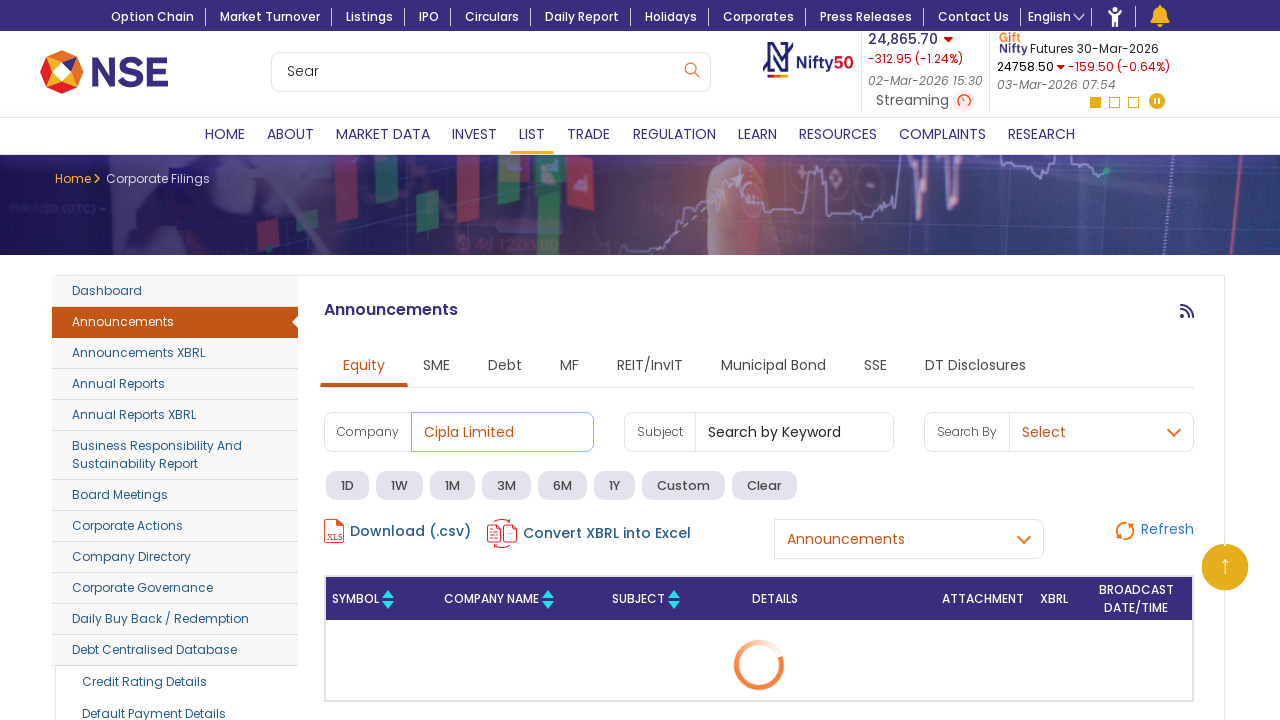

Waited for 1-month time frame button to be visible
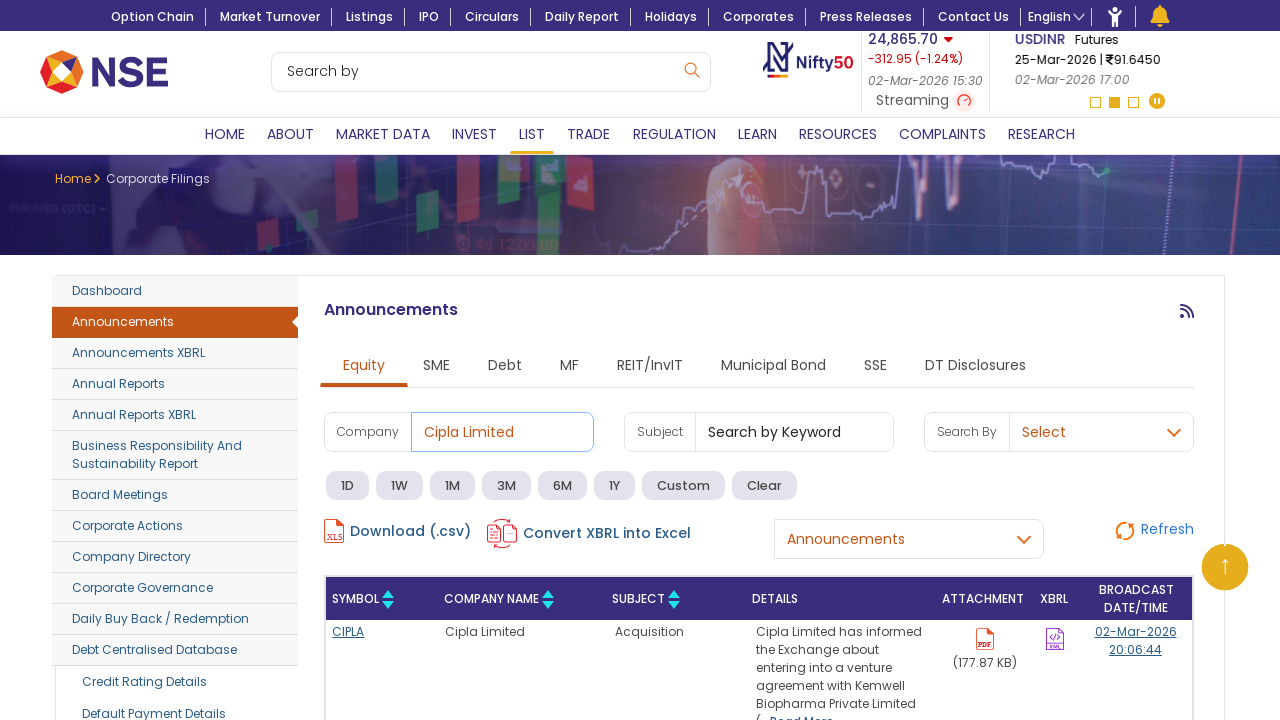

Clicked 1-month (1M) time frame filter button at (452, 486) on xpath=(//*[text()='1M'])[1]
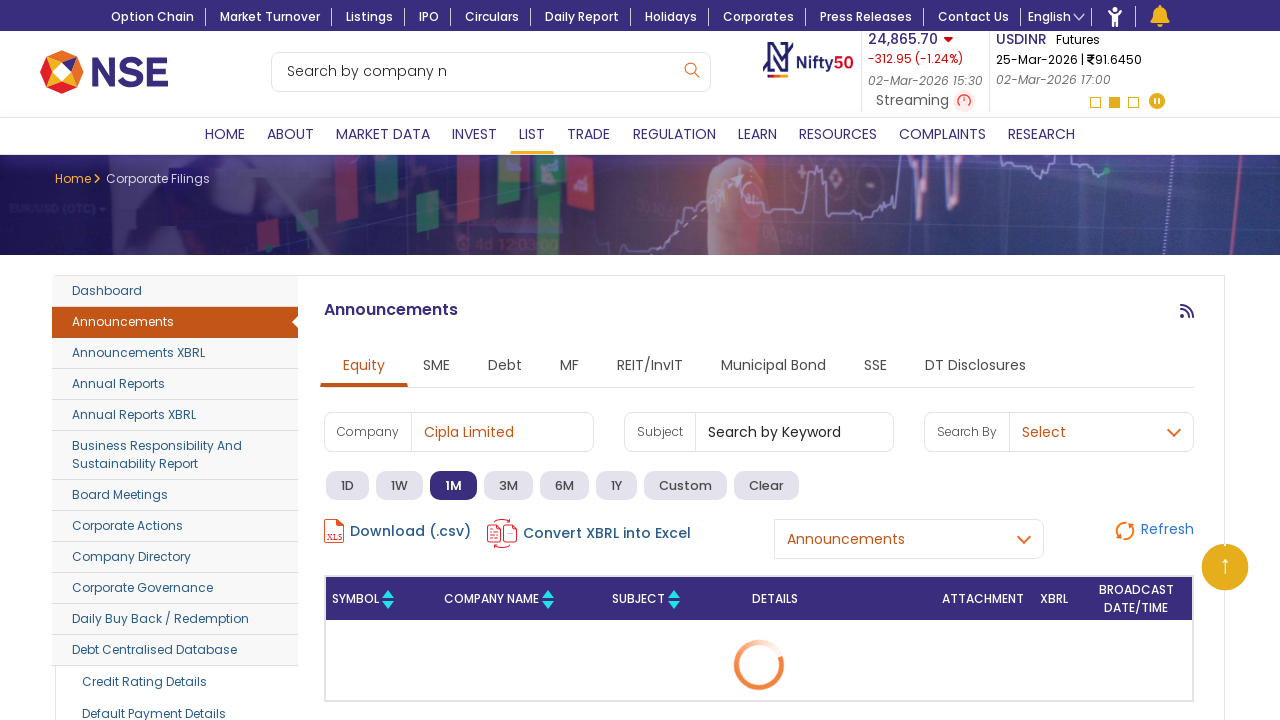

Waited for results to update after applying 1-month filter
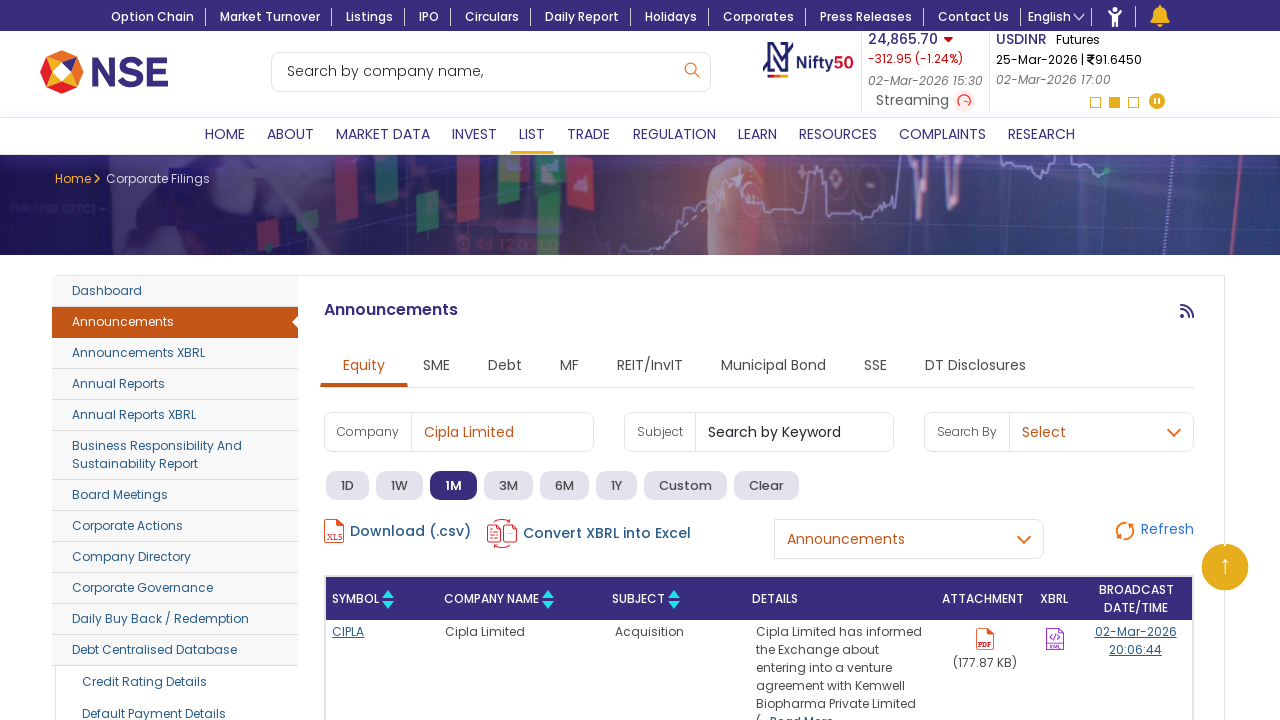

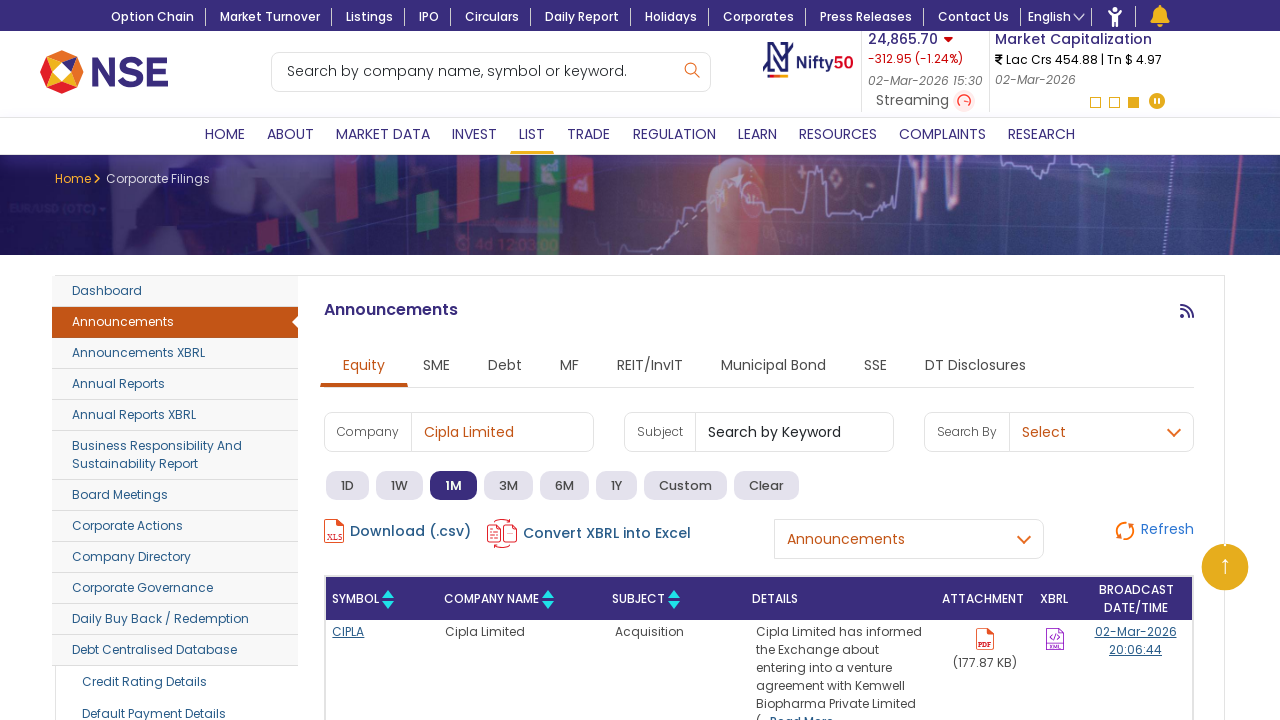